Tests the TodoMVC demo application by adding three todo items and marking the first one as complete.

Starting URL: https://demo.playwright.dev/todomvc

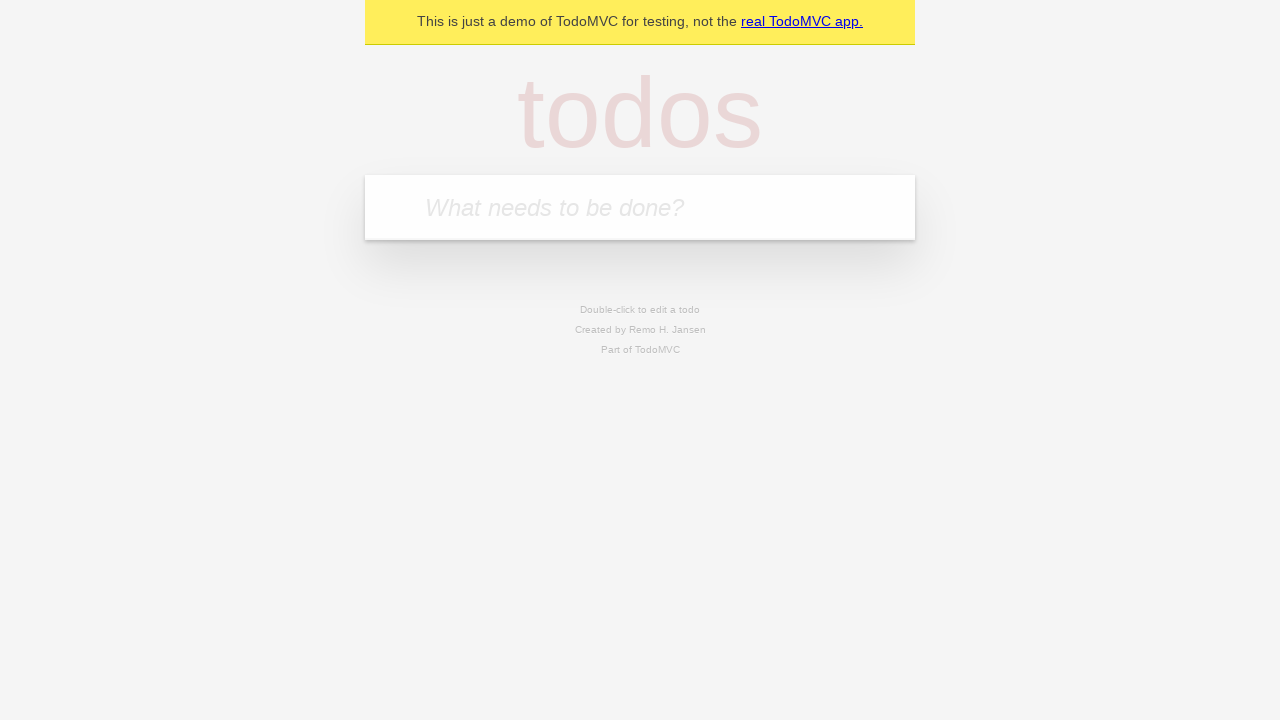

Filled first todo input with 'Create Retool app' on .new-todo
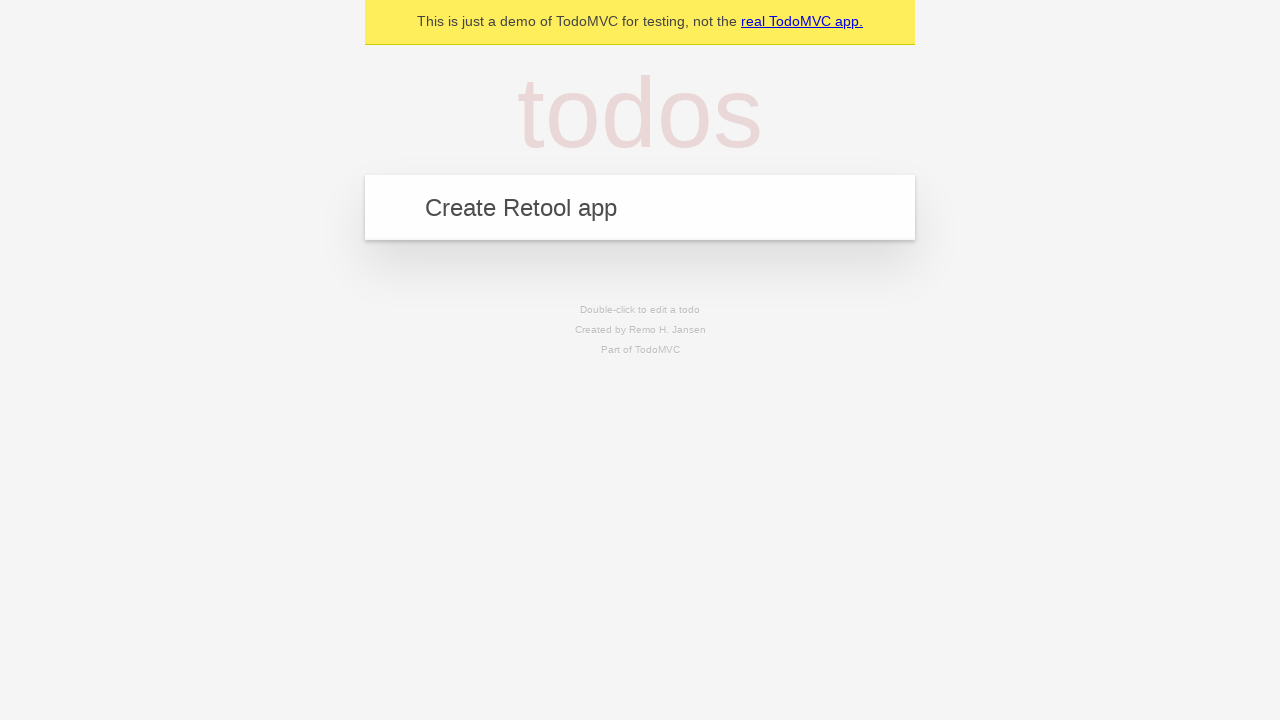

Pressed Enter to add first todo item
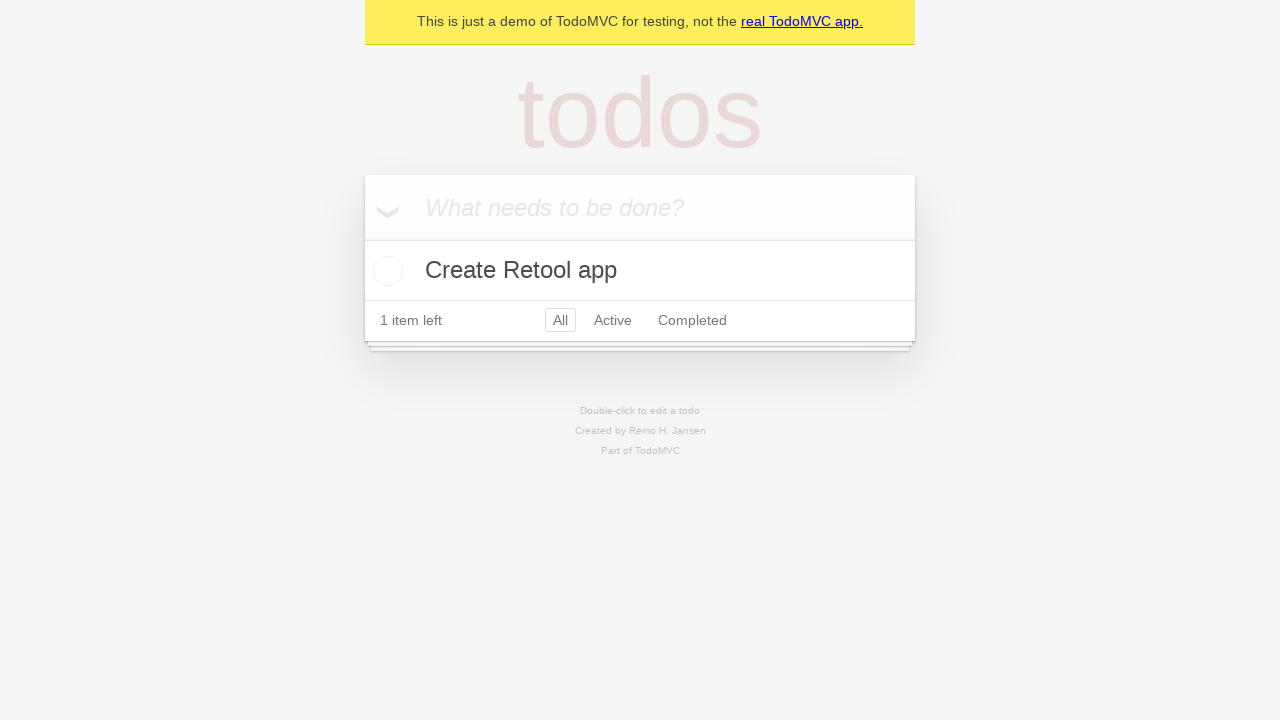

Filled second todo input with 'Test with Playwright' on .new-todo
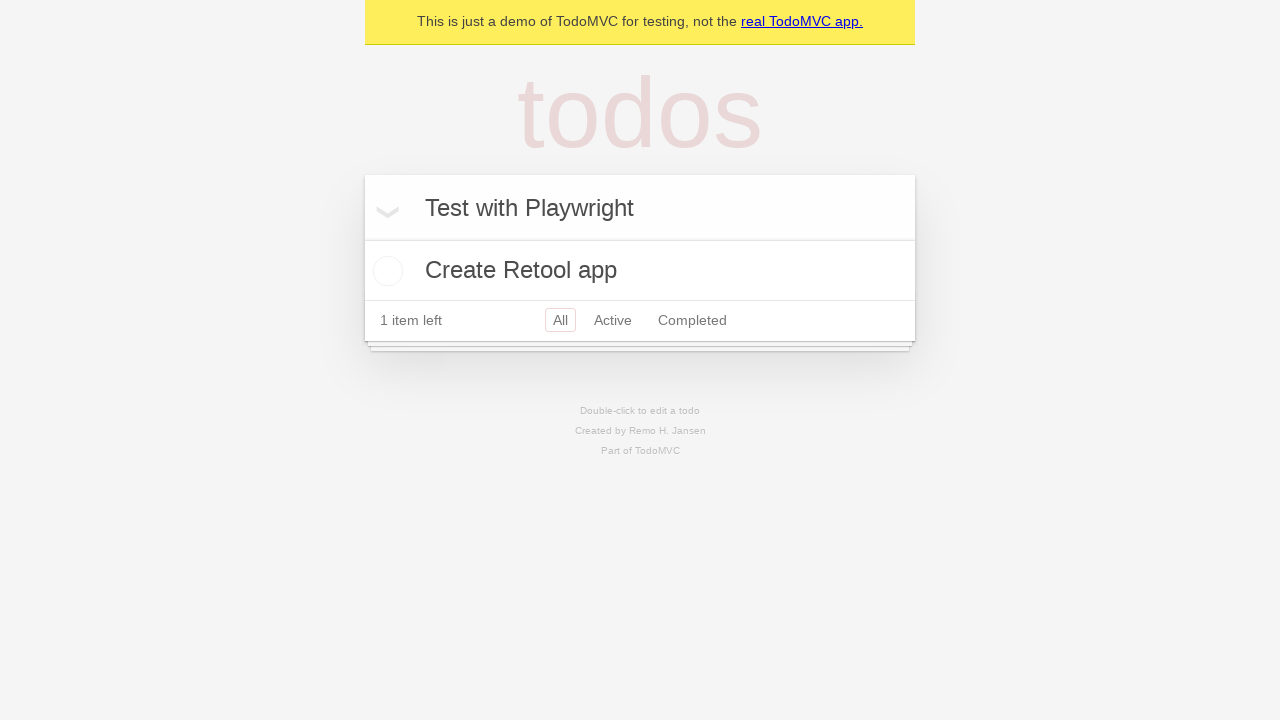

Pressed Enter to add second todo item
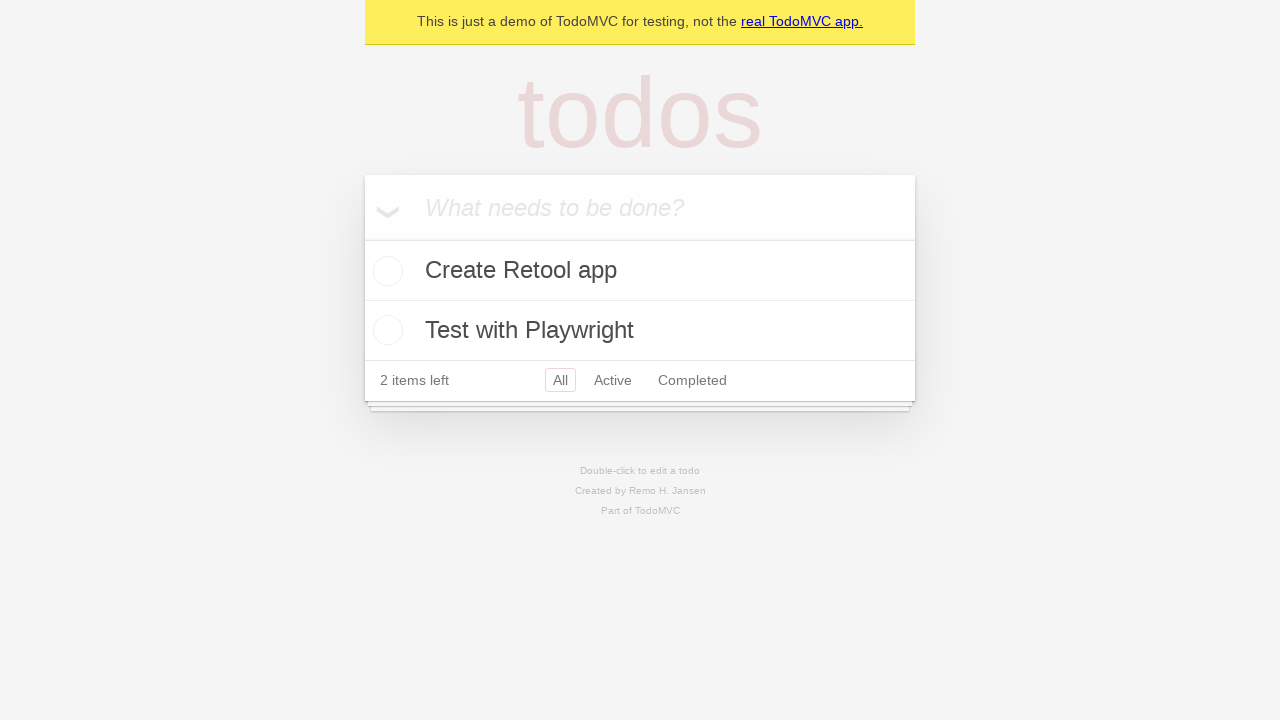

Filled third todo input with 'Automate everything' on .new-todo
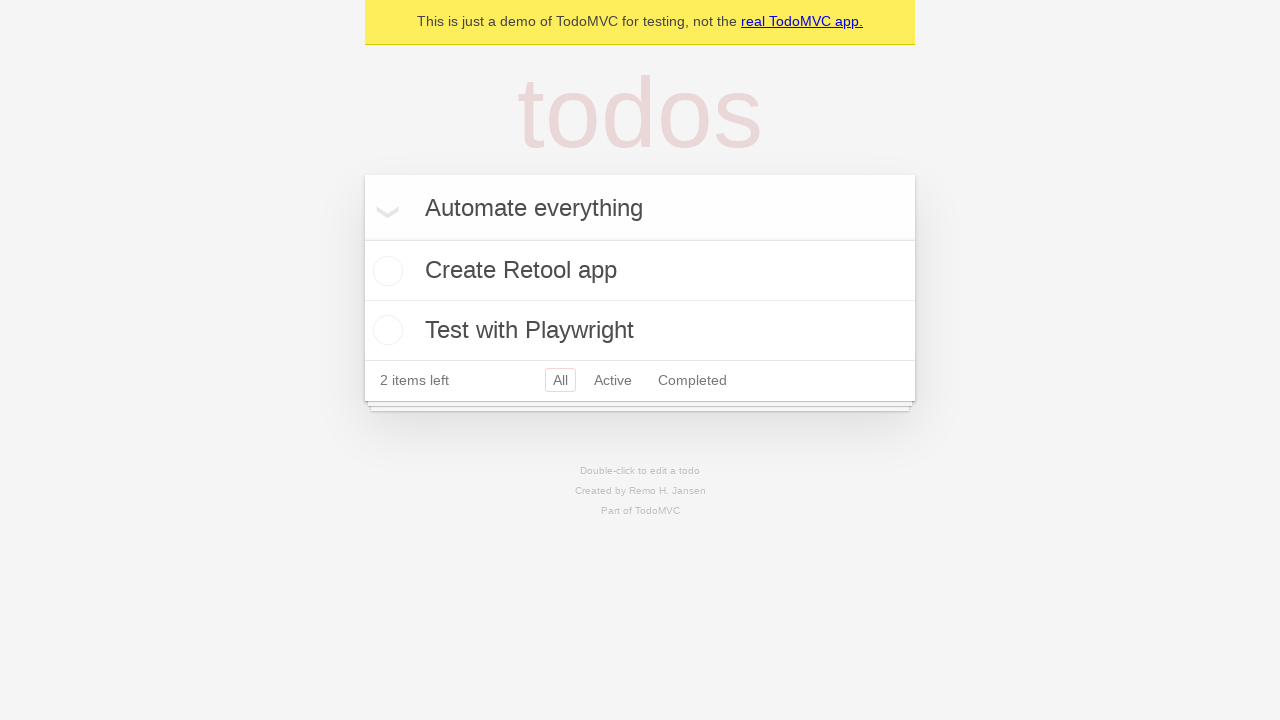

Pressed Enter to add third todo item
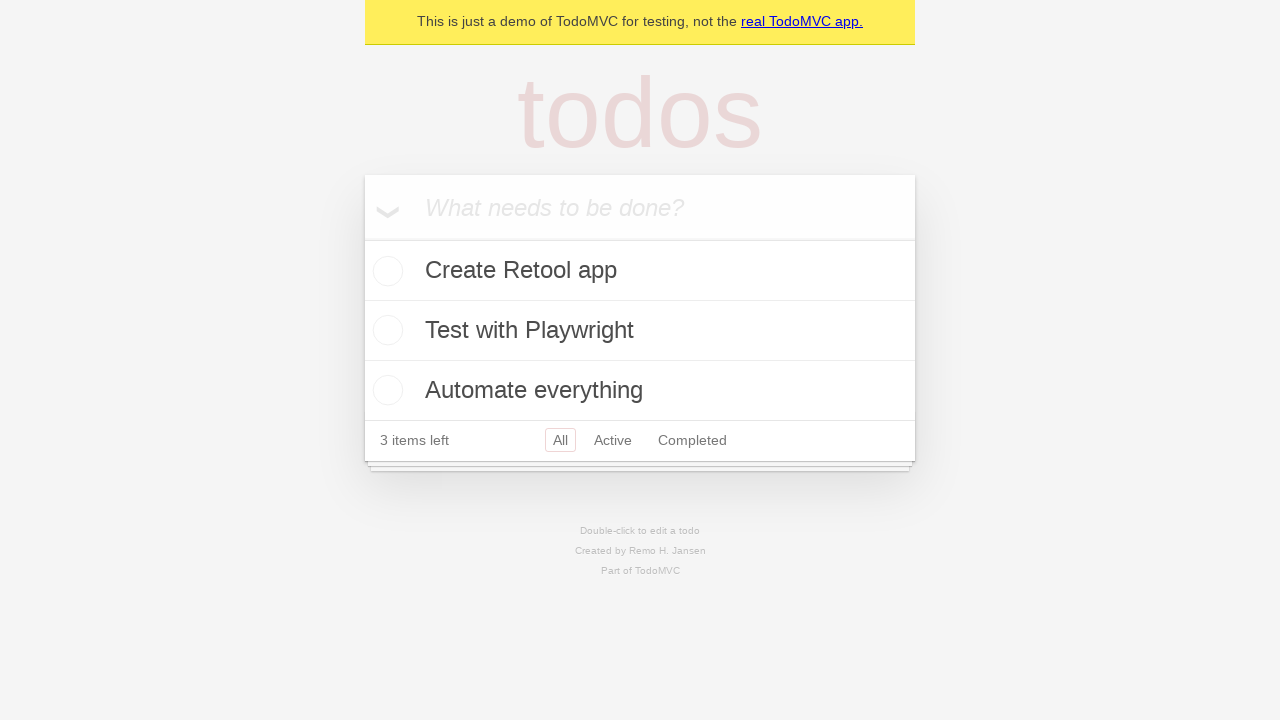

Clicked checkbox to mark first todo as complete at (385, 271) on .toggle
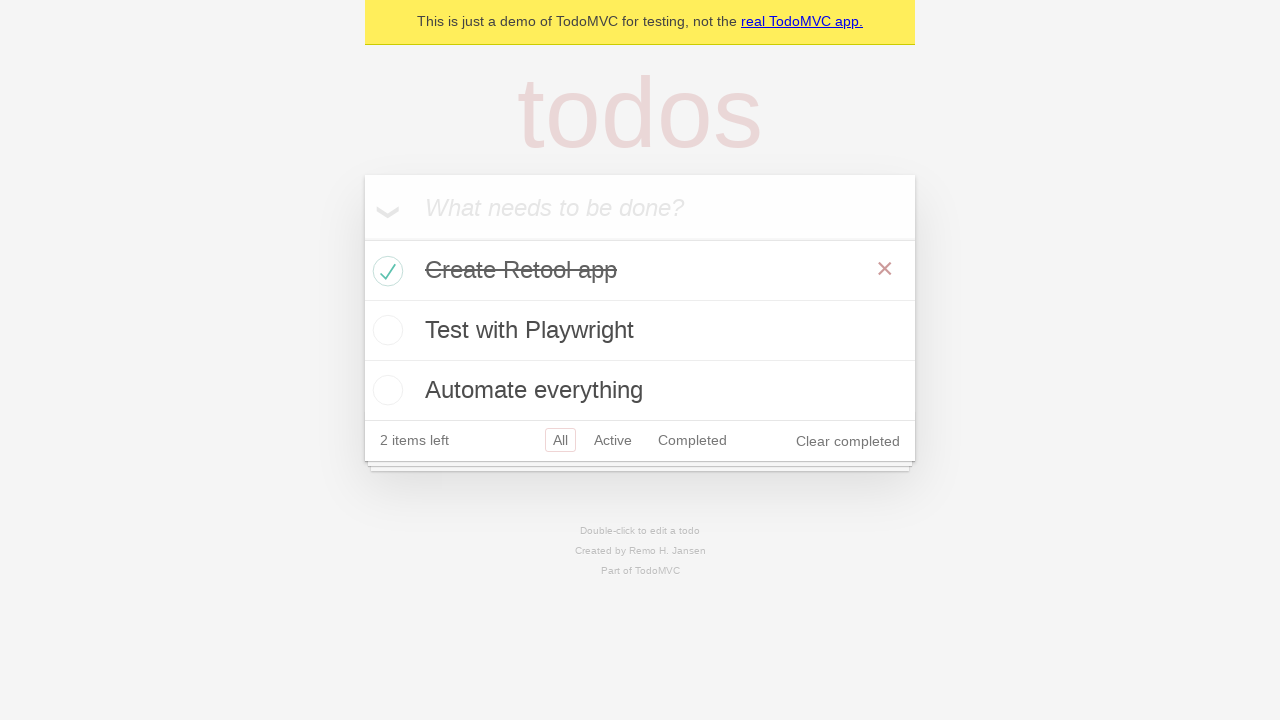

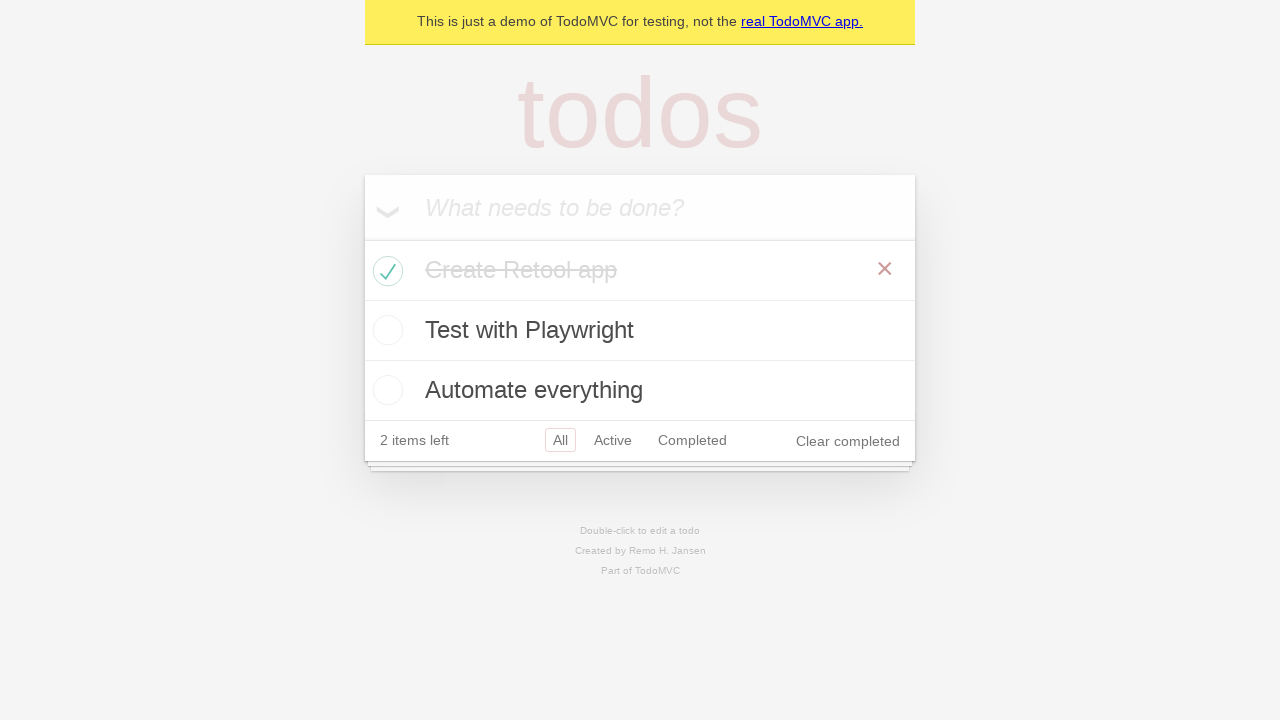